Tests the sport selector dropdown by clicking it, selecting Hockey option, and verifying navigation to the hockey live page

Starting URL: https://www.sport-express.ru/live/

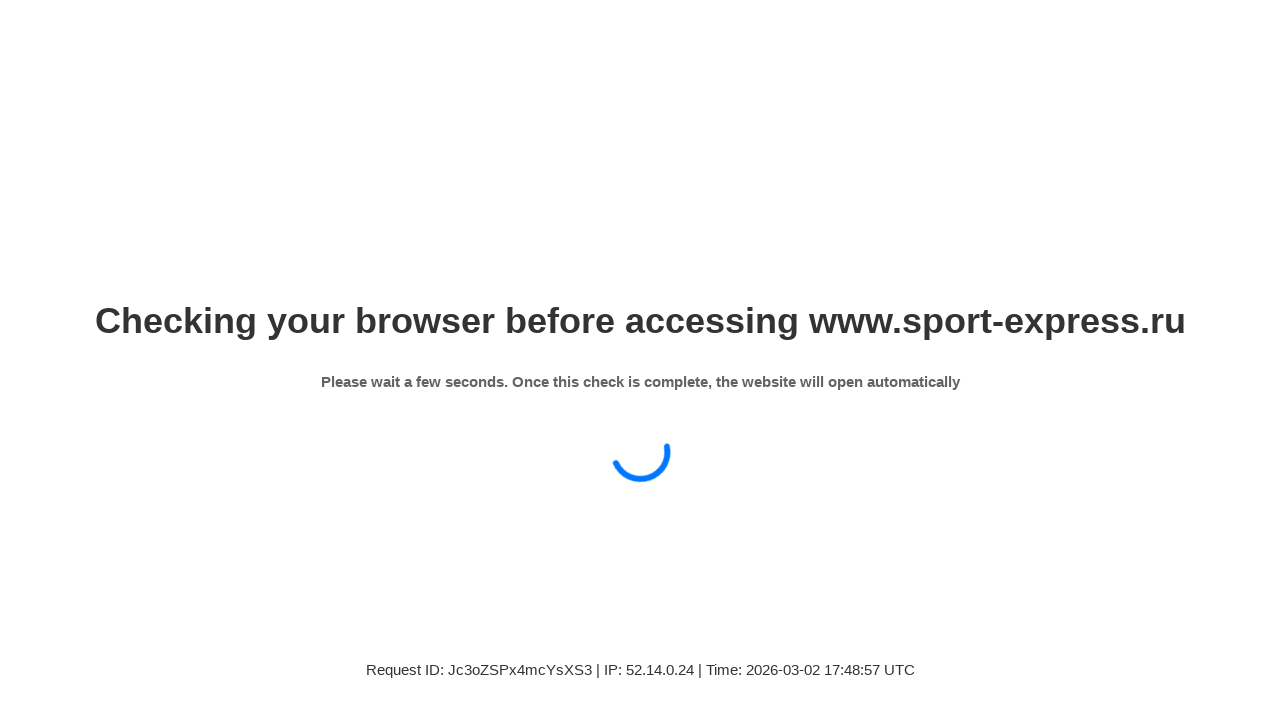

Sport selector element is visible
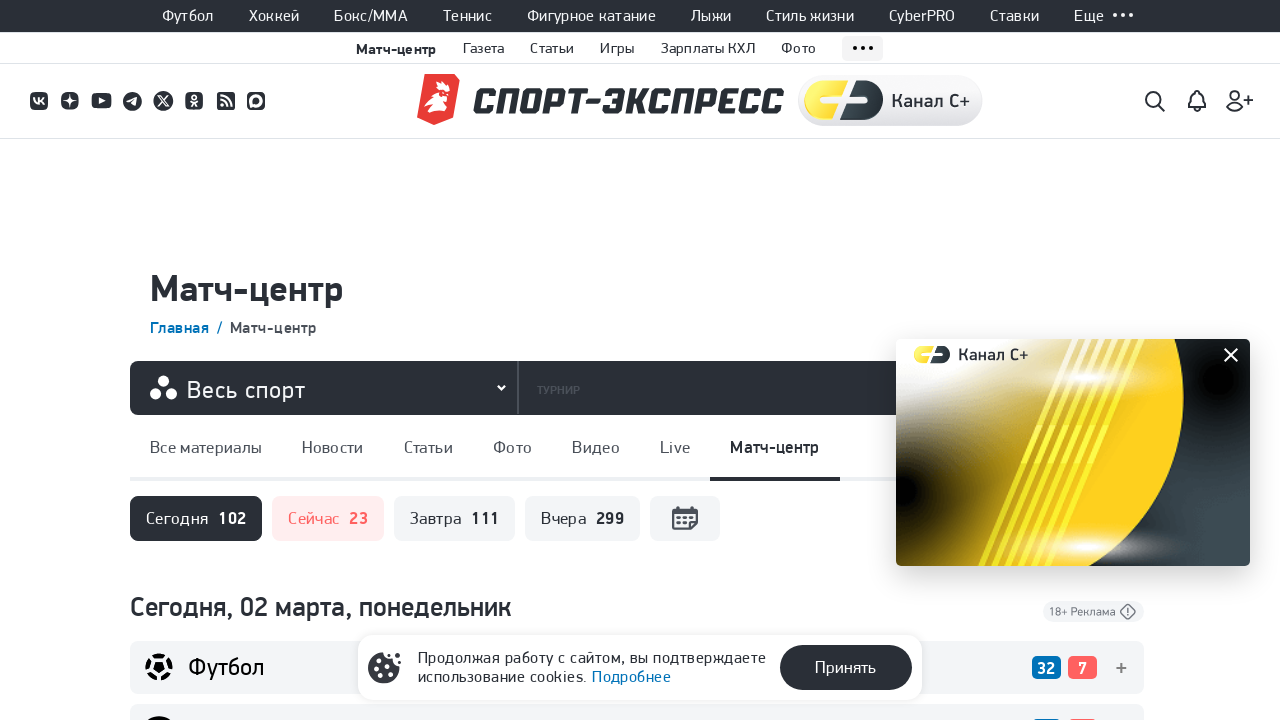

Clicked on sport selector dropdown at (334, 388) on div.se-sport-navigator__sport
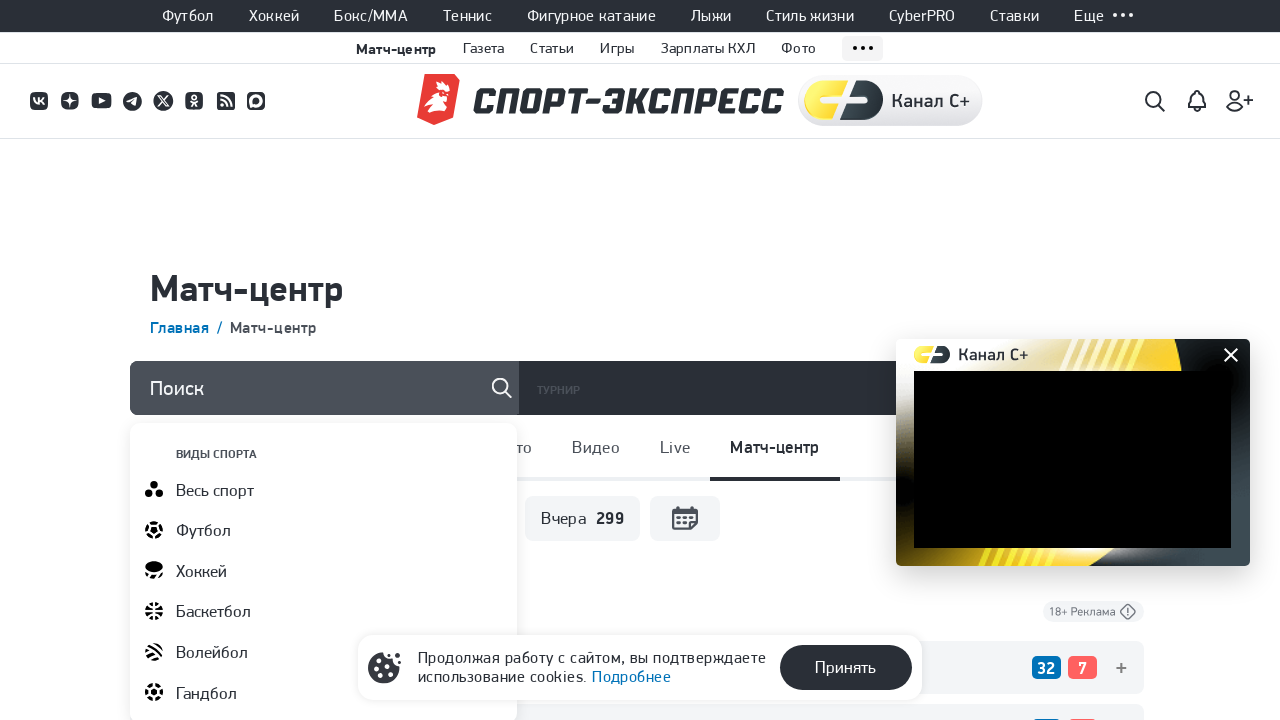

Hockey option appeared in dropdown
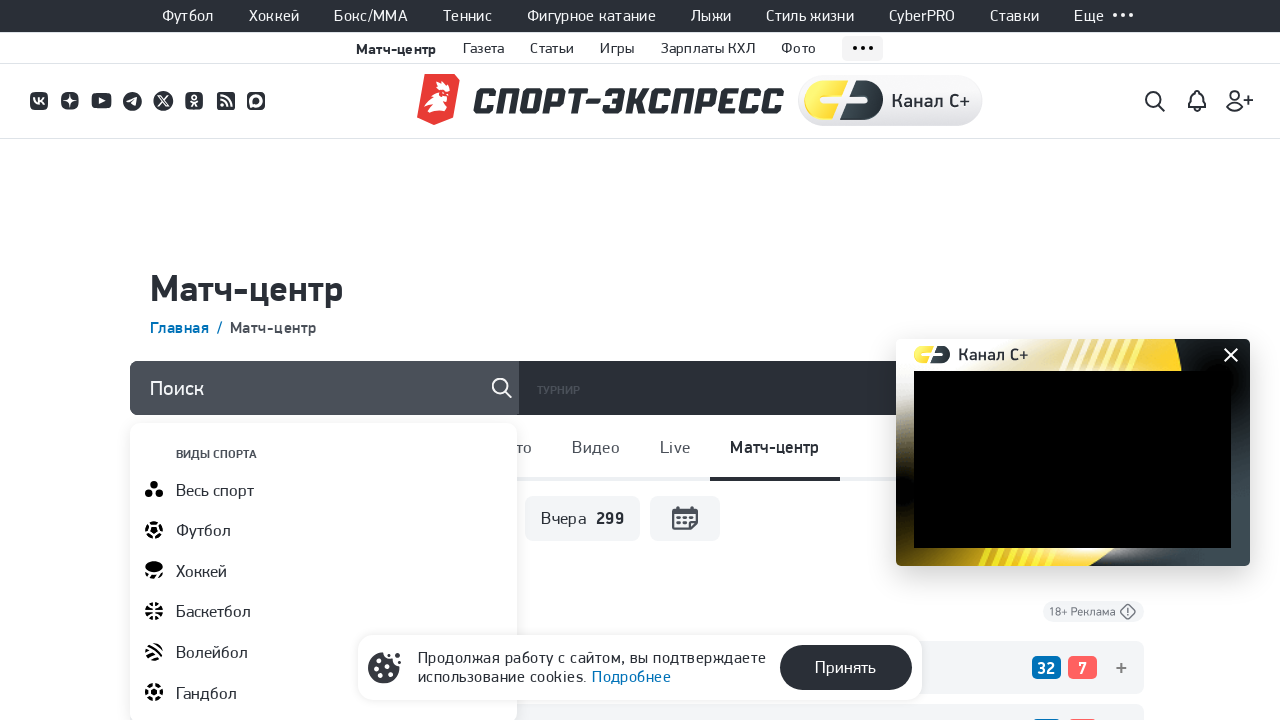

Clicked on Hockey option at (323, 572) on div.se-sport-navigator__item:has-text('Хоккей')
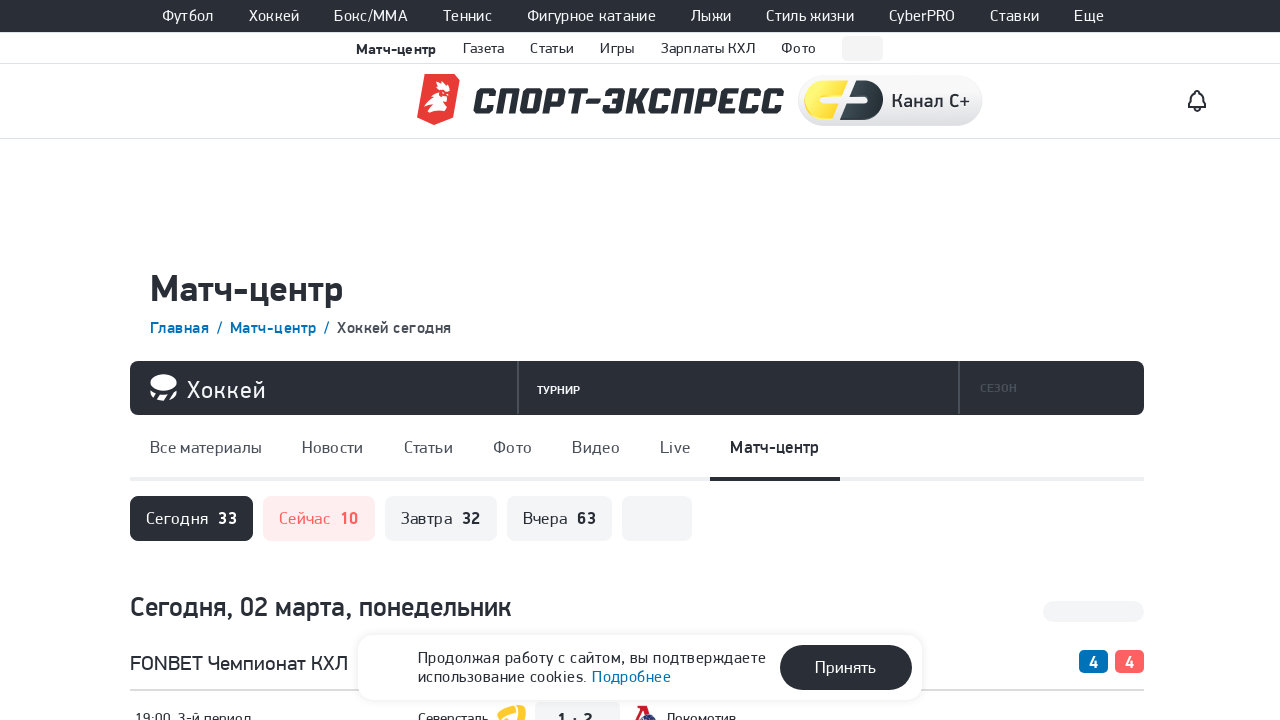

Successfully navigated to hockey live page
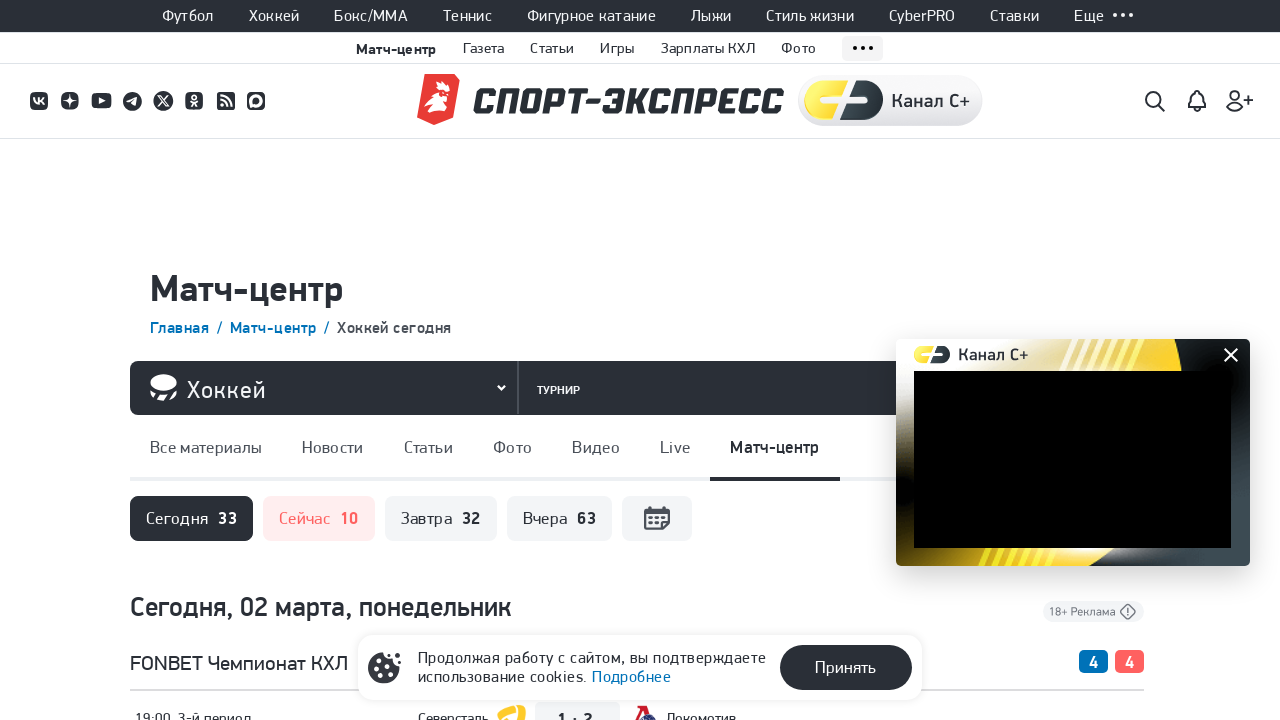

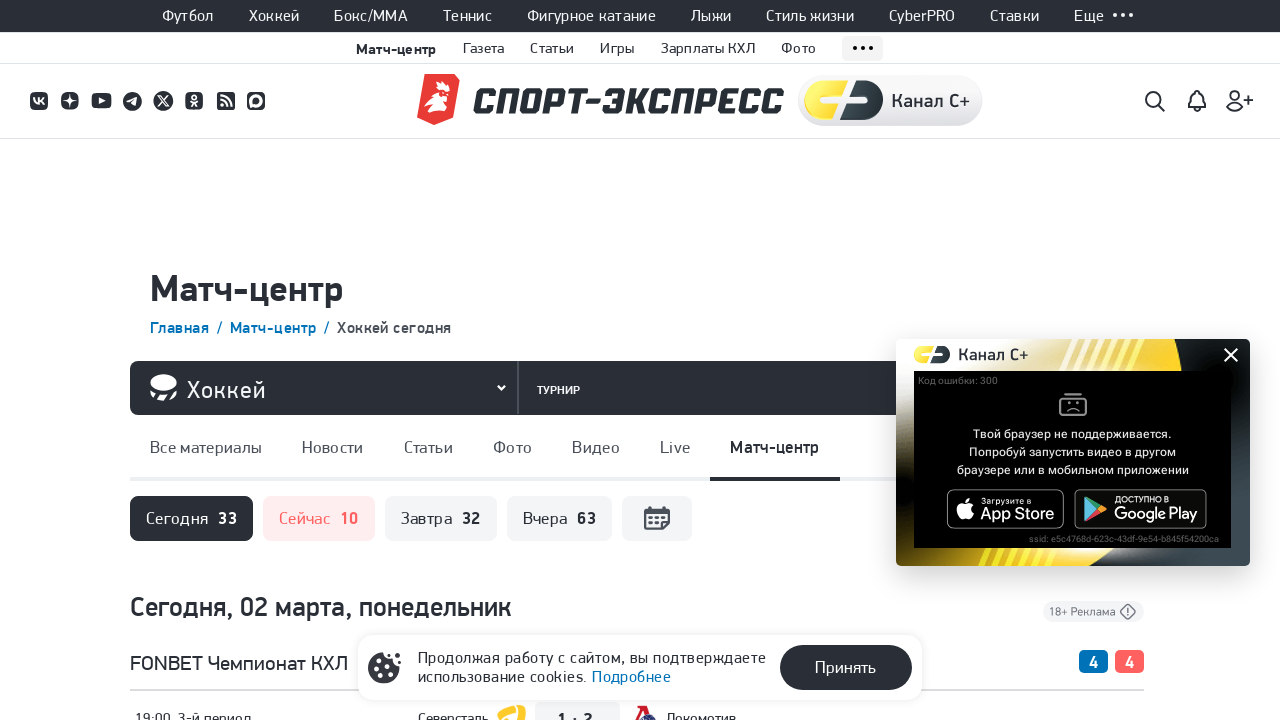